Tests drag and drop functionality on jQuery UI demo page by dragging an element into a droppable area

Starting URL: http://jqueryui.com/droppable/

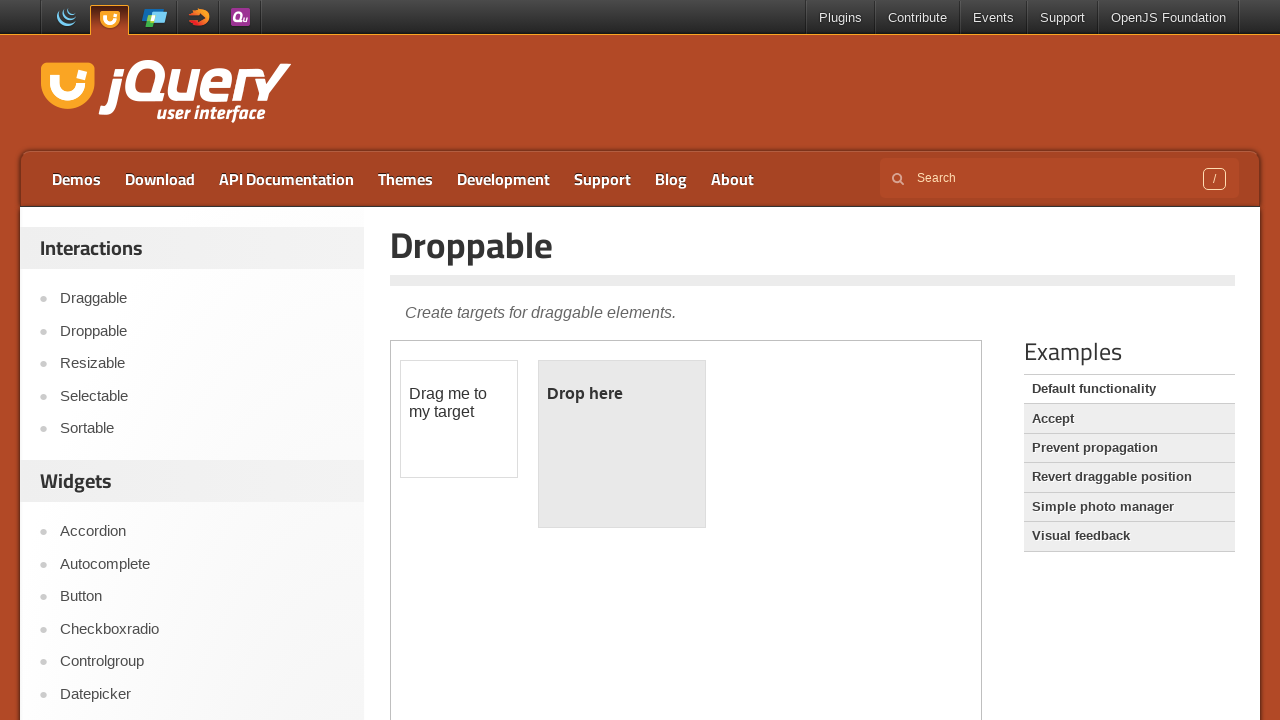

Navigated to jQuery UI droppable demo page
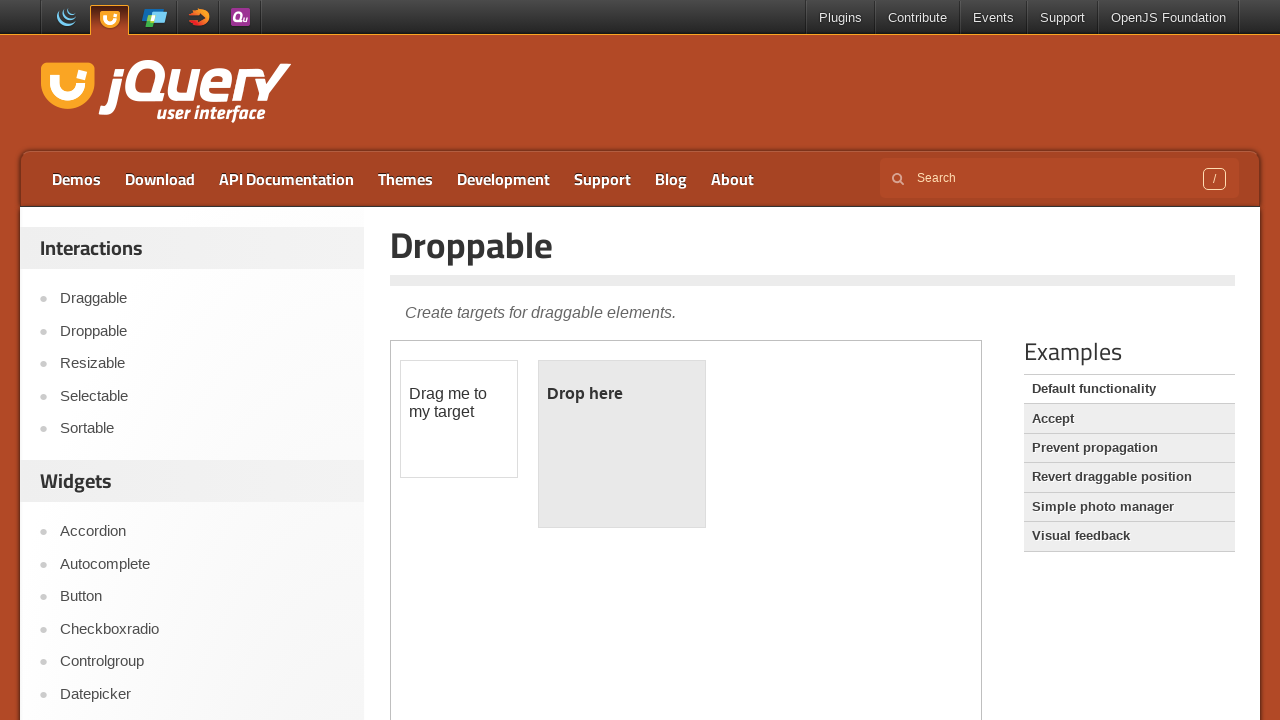

Located demo frame
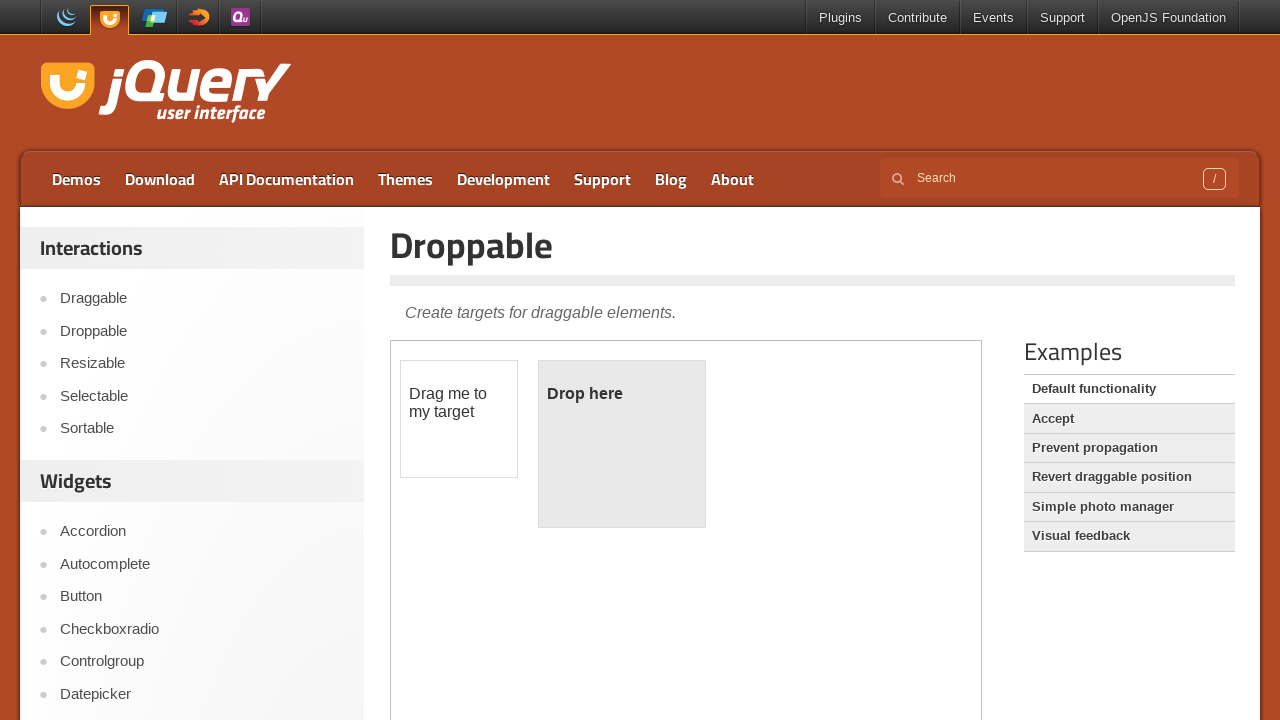

Located draggable element
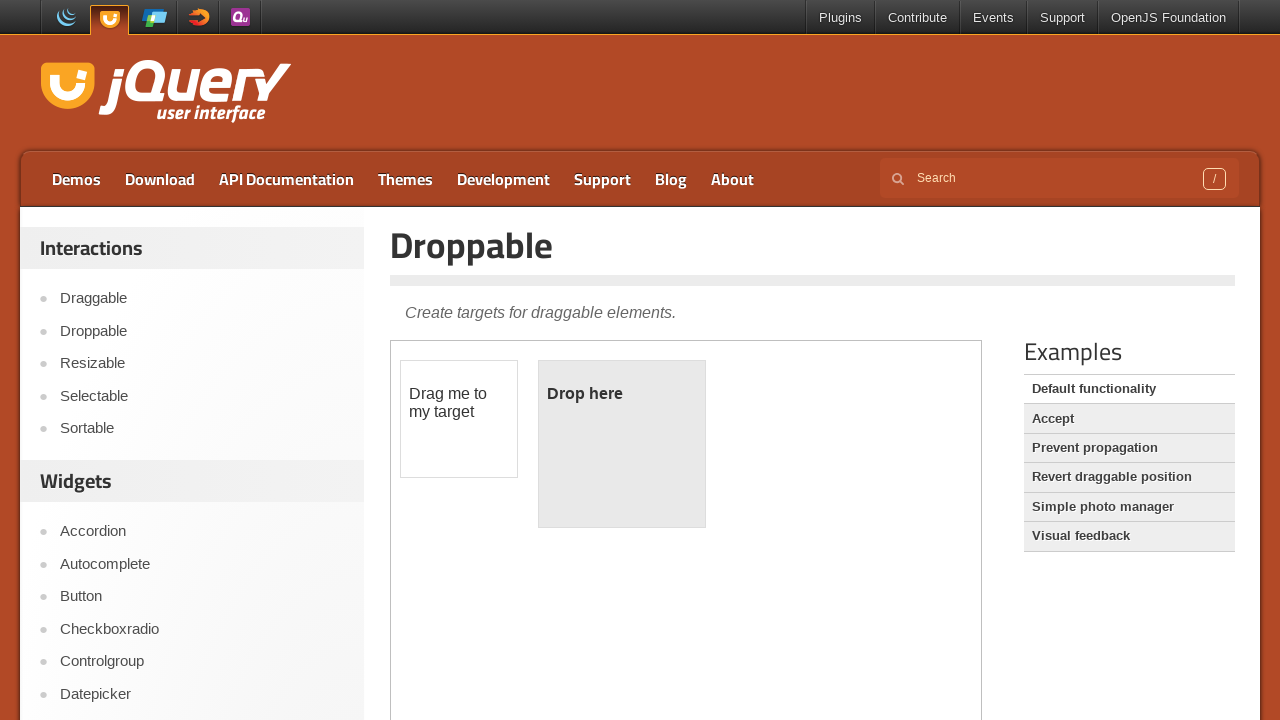

Located droppable element
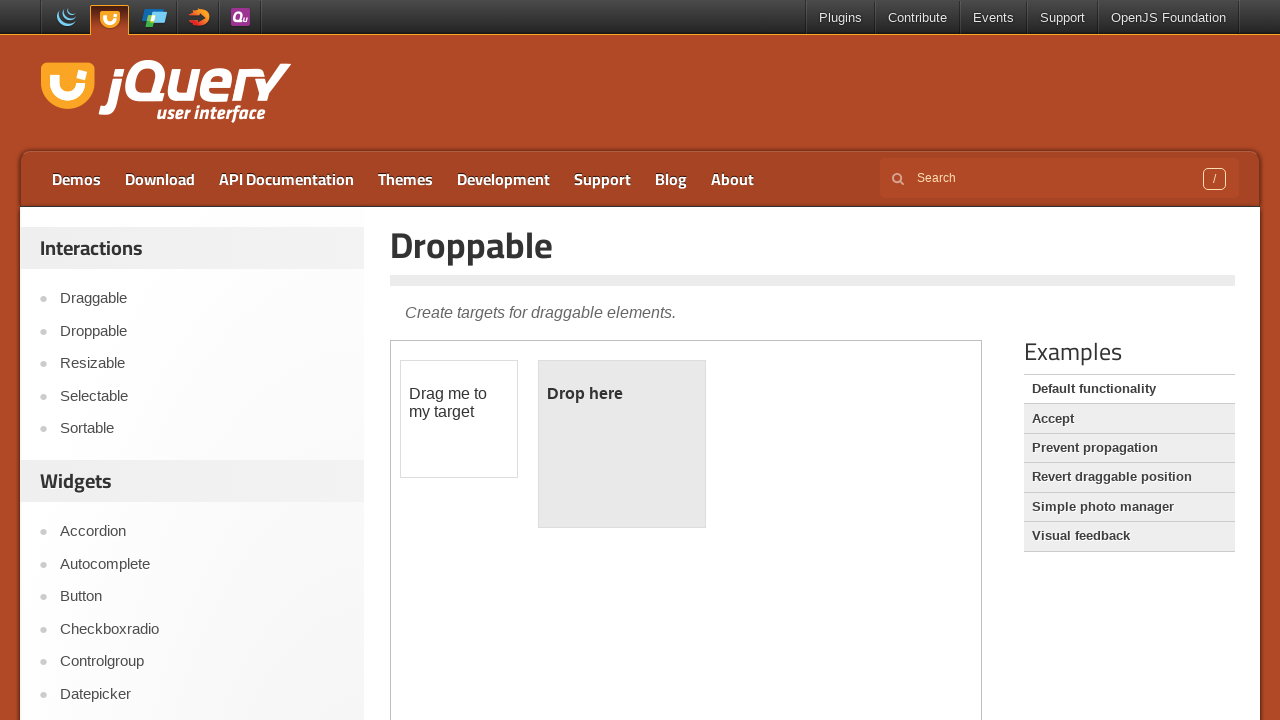

Dragged draggable element into droppable area at (622, 444)
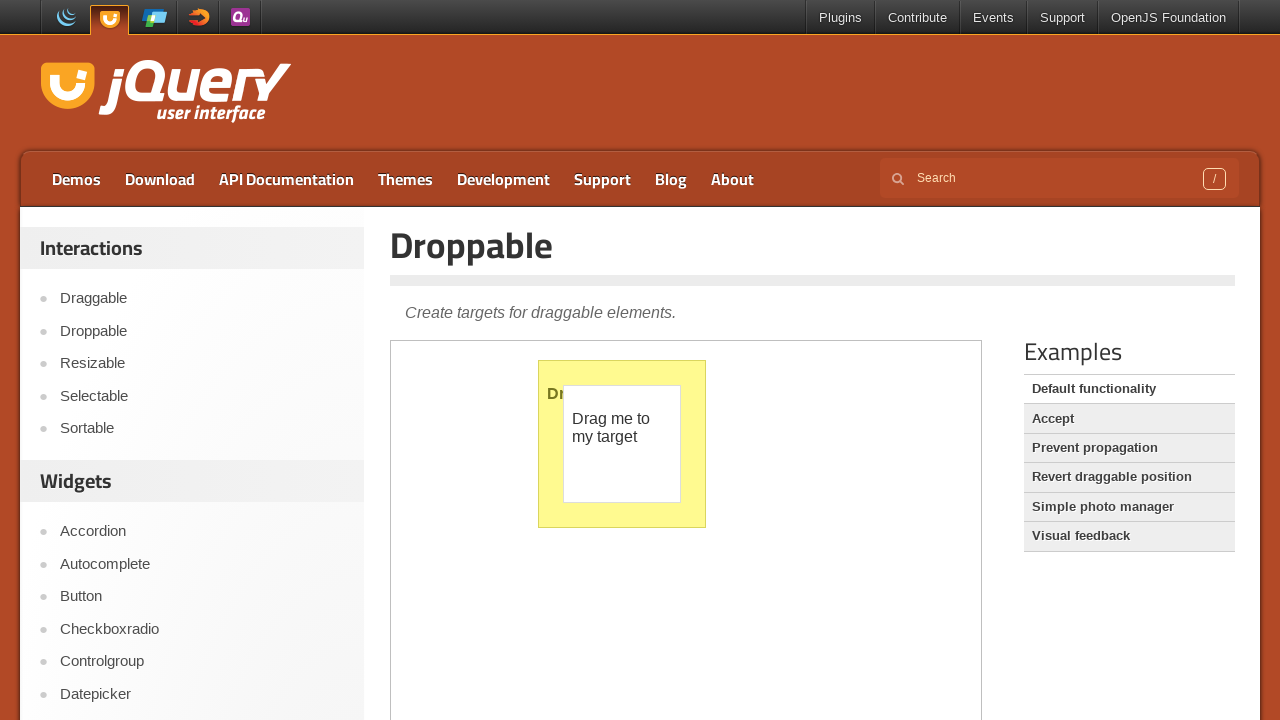

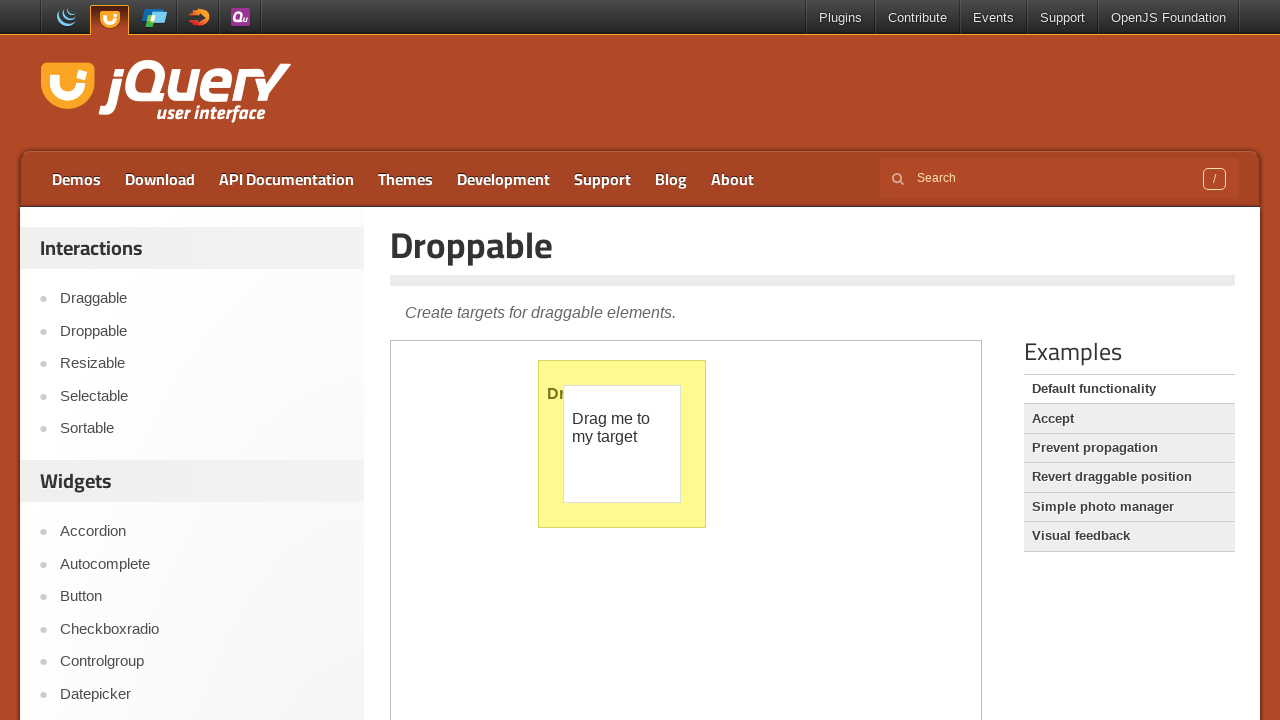